Navigates to Nykaa homepage and retrieves the page title

Starting URL: https://www.nykaa.com/

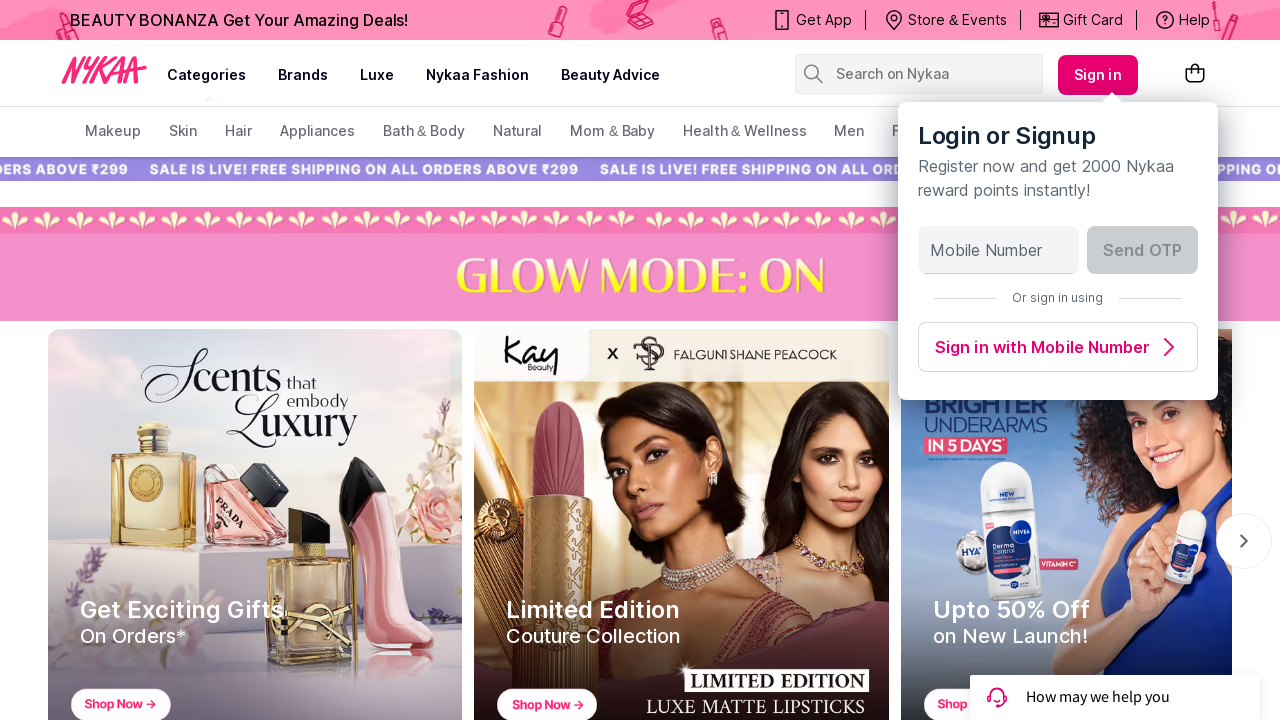

Retrieved page title from Nykaa homepage
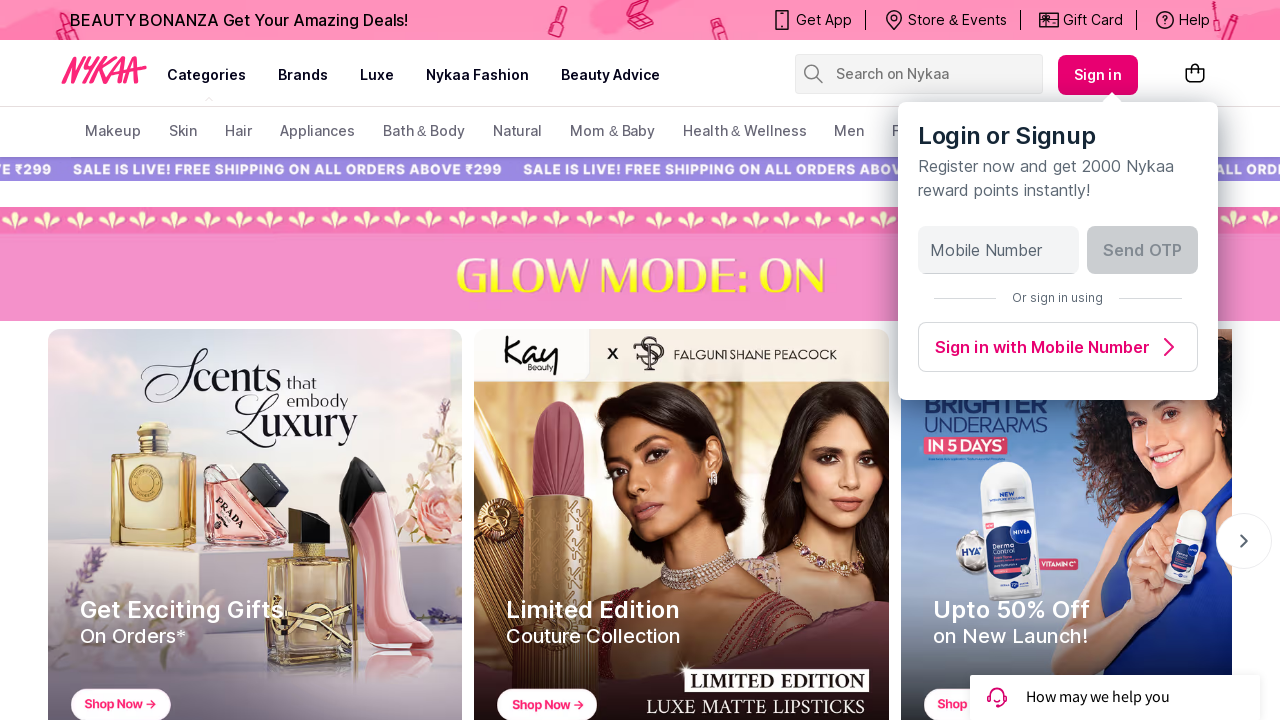

Printed page title: Buy Cosmetics Products & Beauty Products Online in India at Best Price | Nykaa
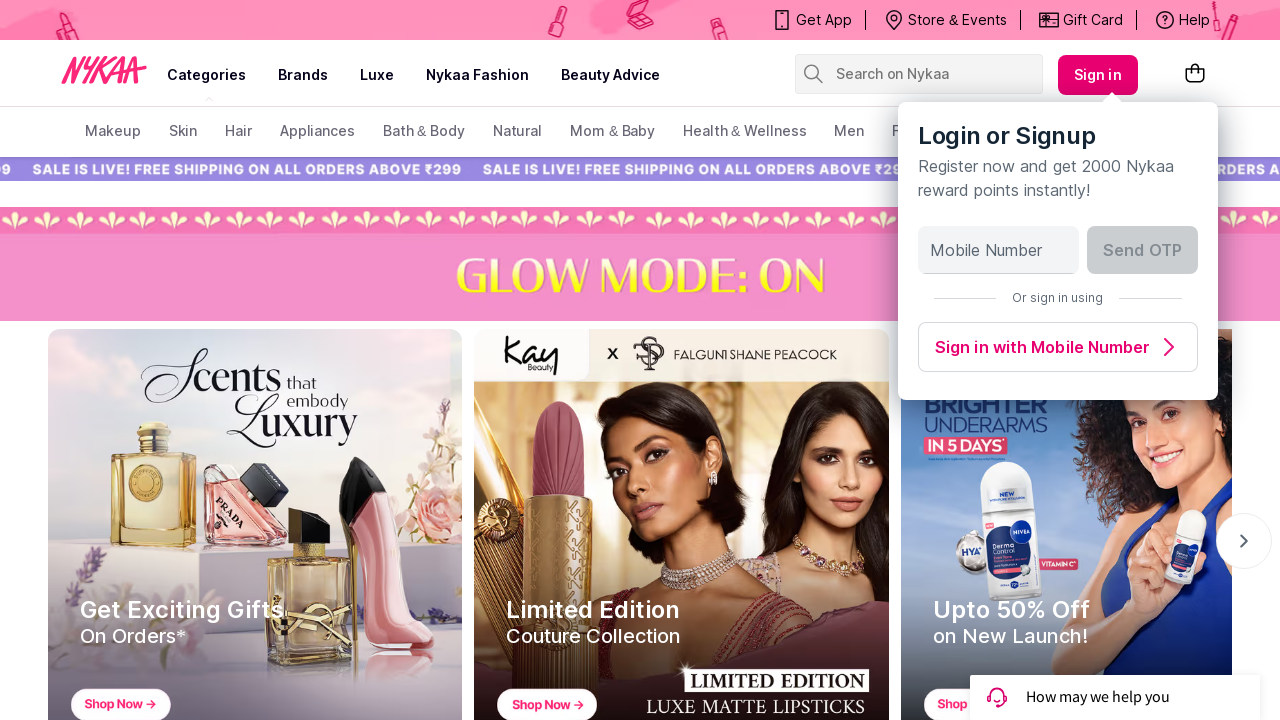

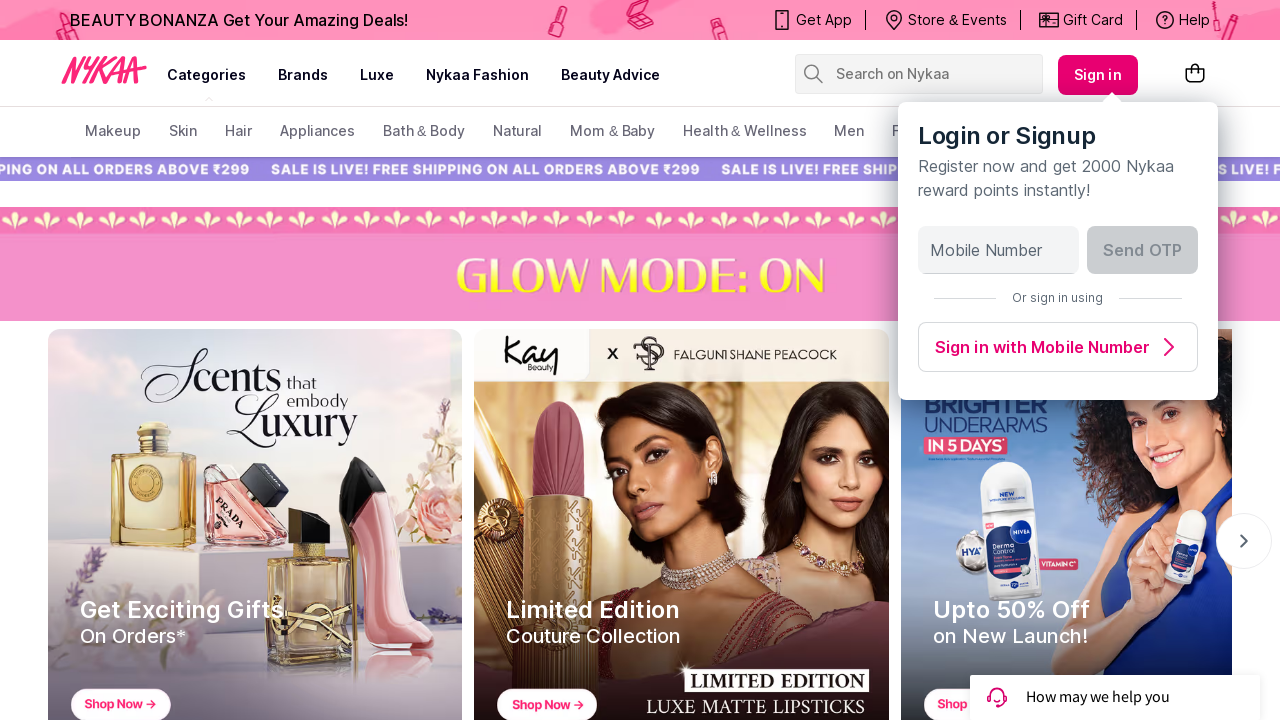